Tests student registration form by filling out all fields including personal information, date of birth, subjects, hobbies, address, and state/city selection, then submitting the form and verifying the submitted data in a modal.

Starting URL: https://demoqa.com/automation-practice-form

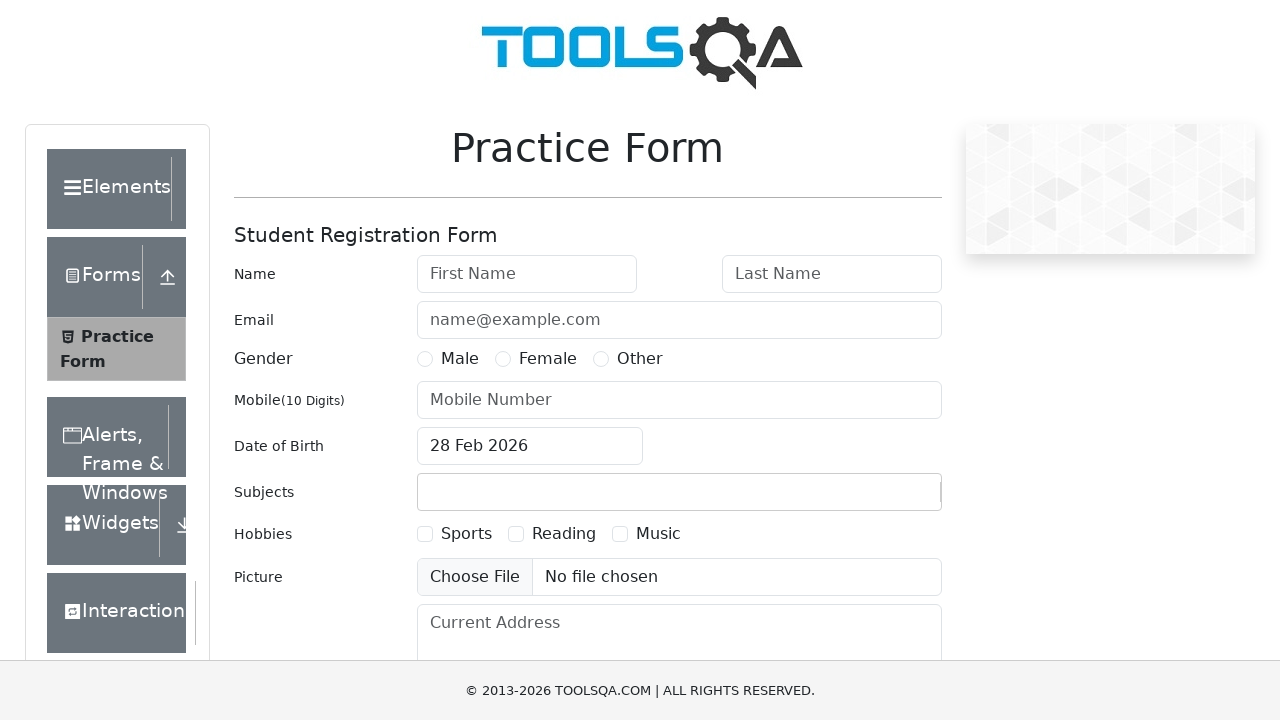

Filled first name field with 'Amitabch' on #firstName
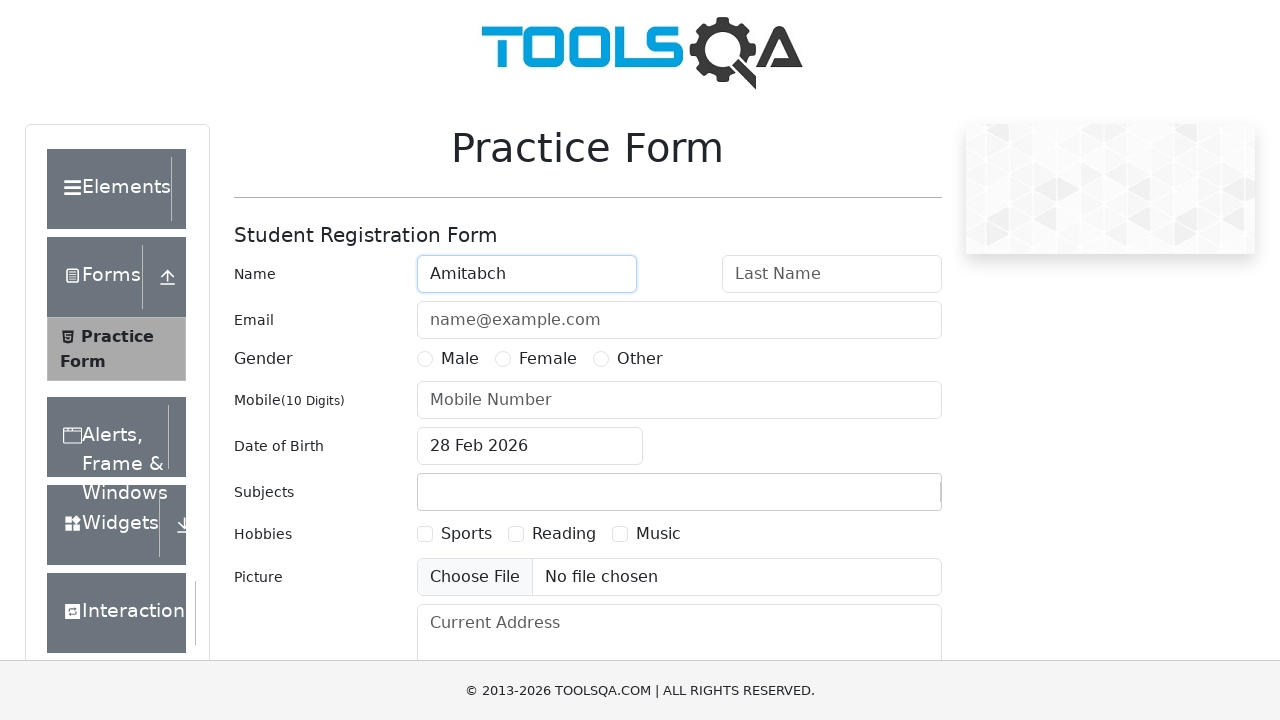

Filled last name field with 'Bachchan' on #lastName
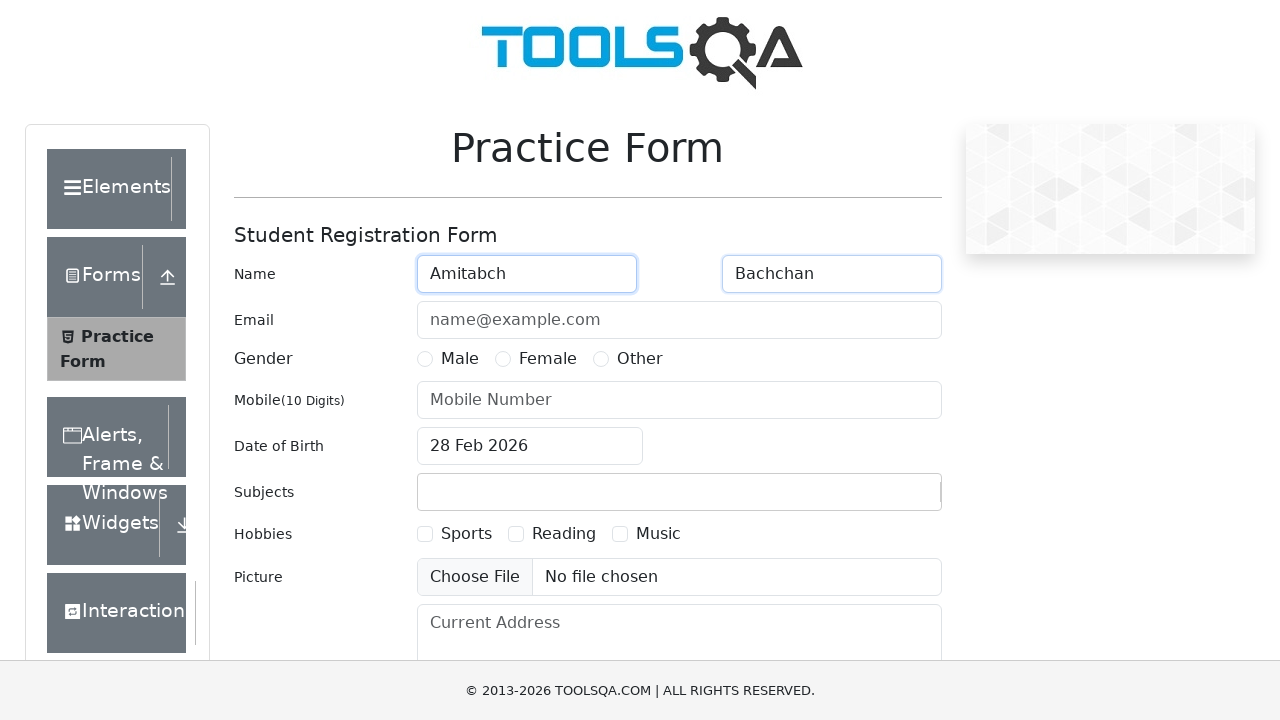

Filled email field with 'chacha@gmail.com' on #userEmail
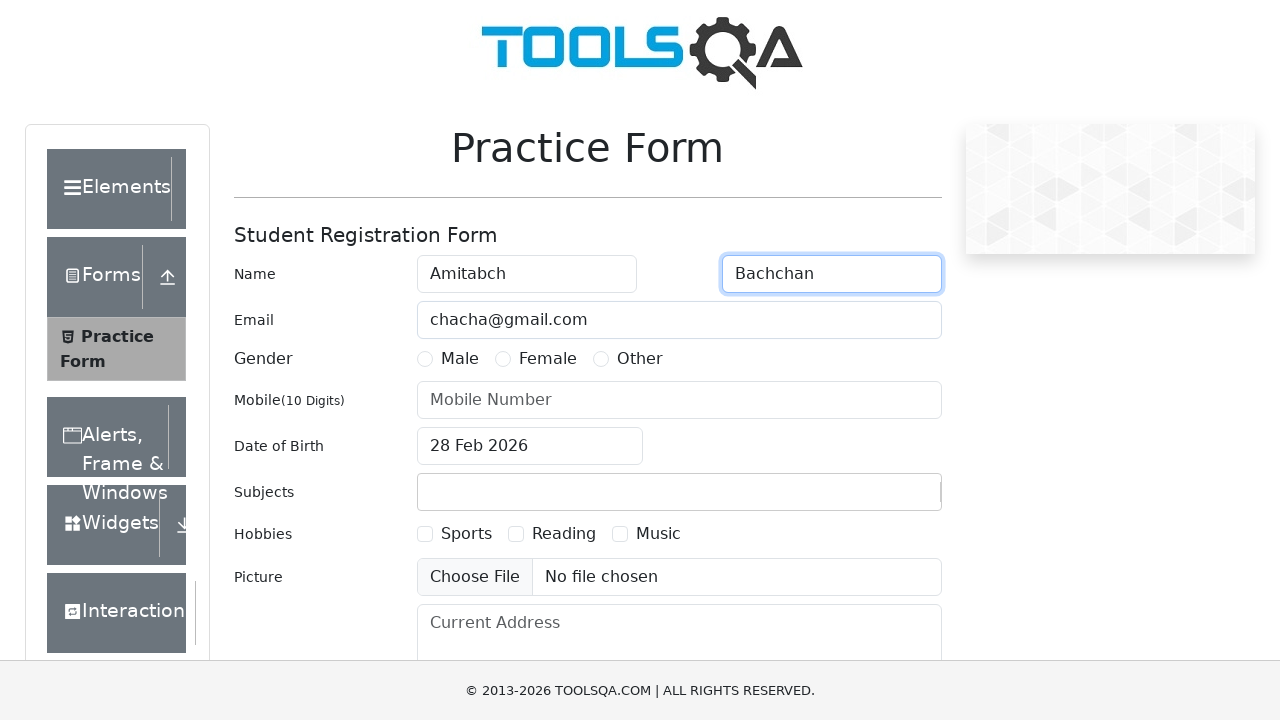

Selected Male gender radio button at (460, 359) on label[for='gender-radio-1']
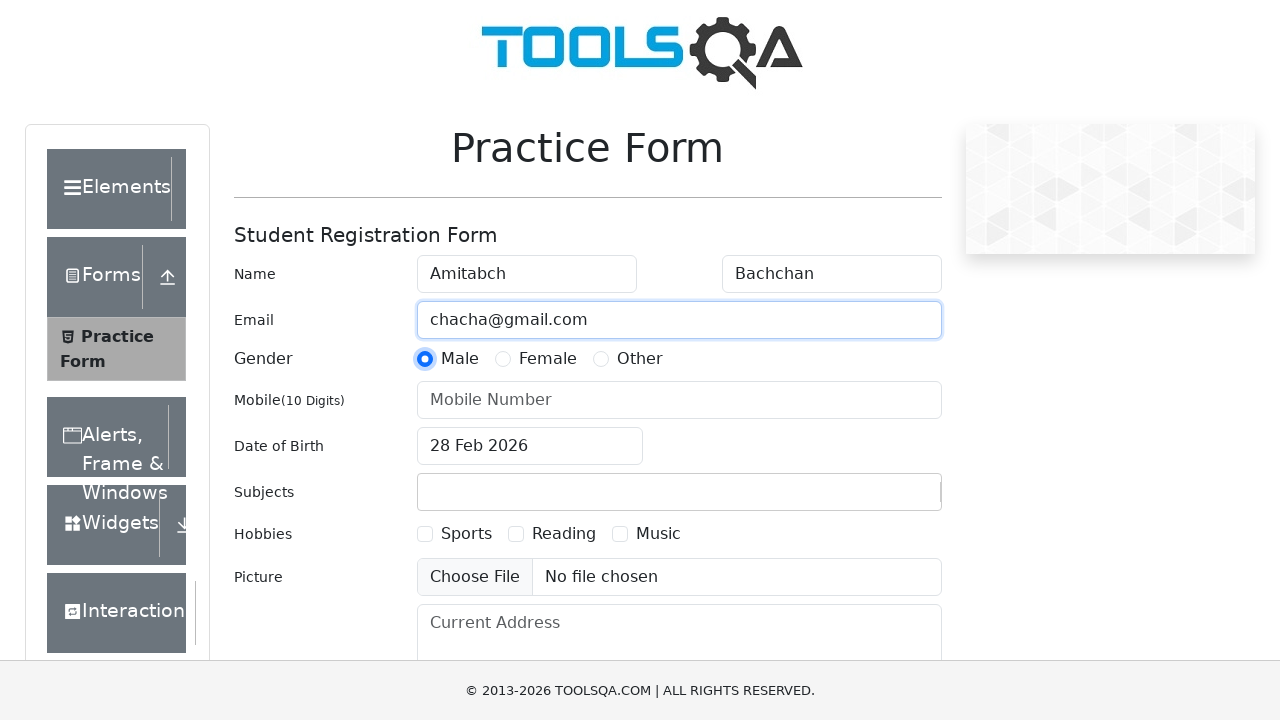

Filled mobile number field with '9876543212' on #userNumber
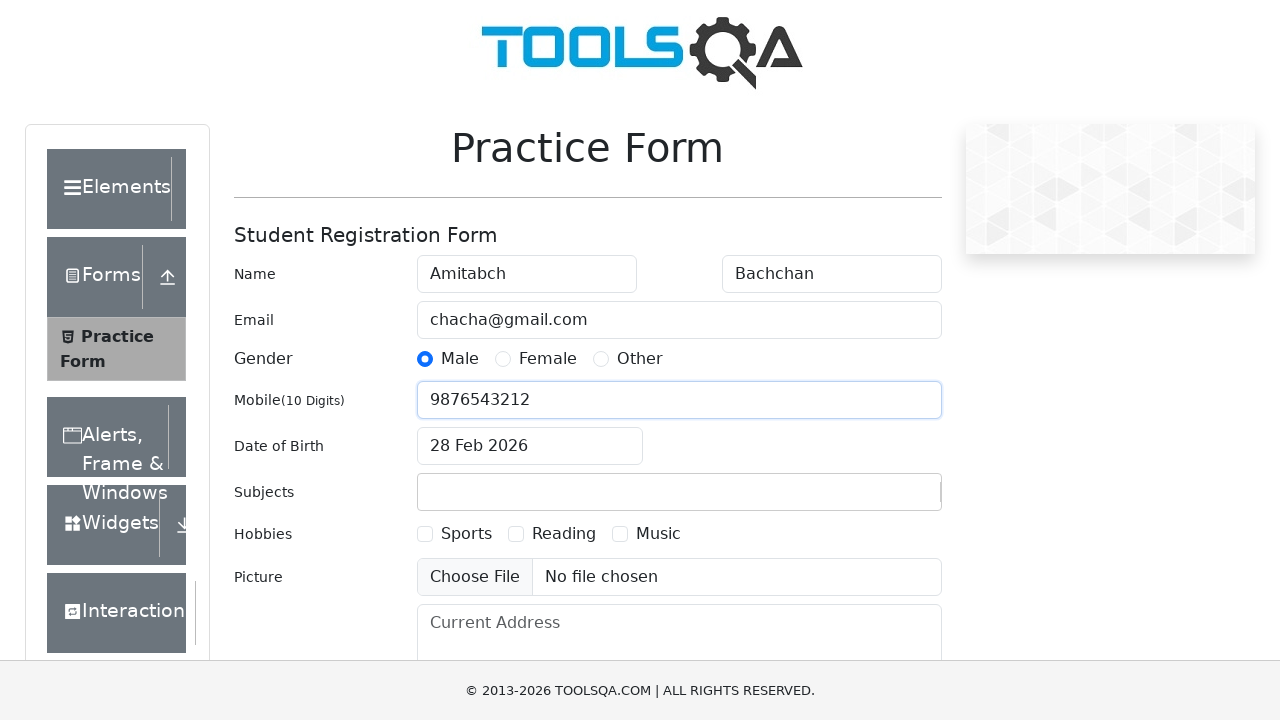

Clicked date of birth input to open date picker at (530, 446) on #dateOfBirthInput
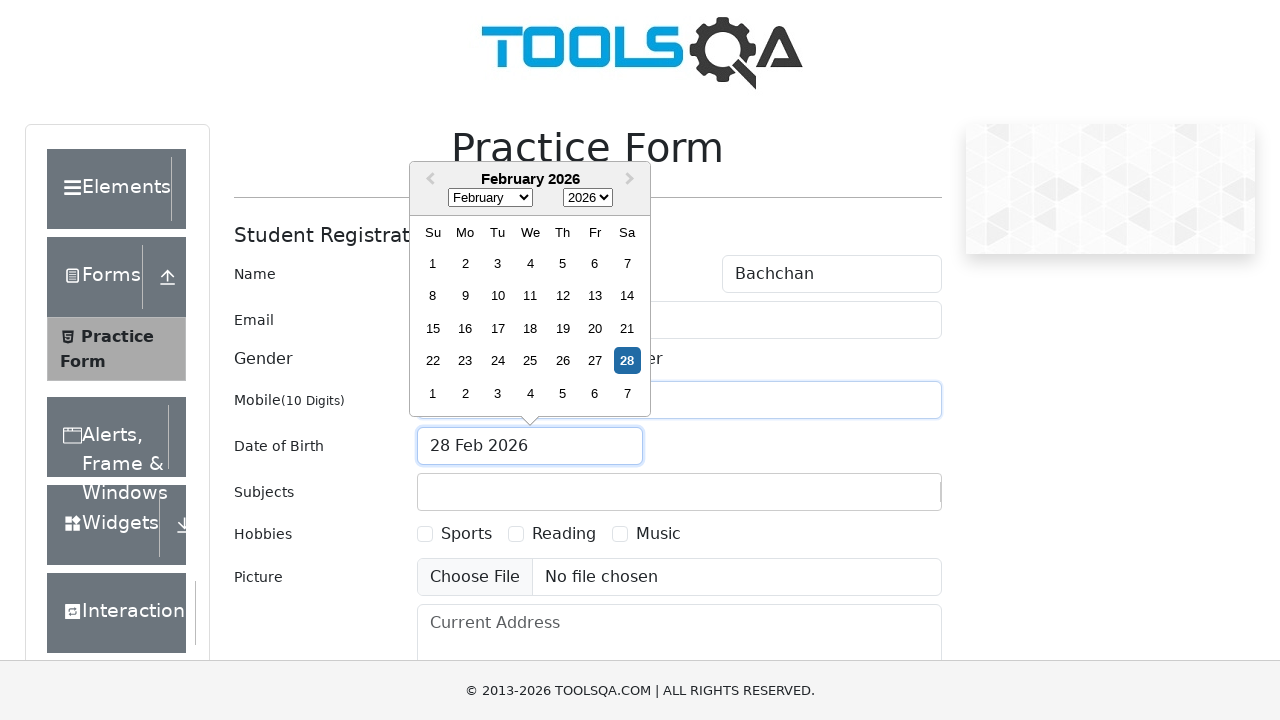

Selected October (month 9) from date picker on .react-datepicker__month-select
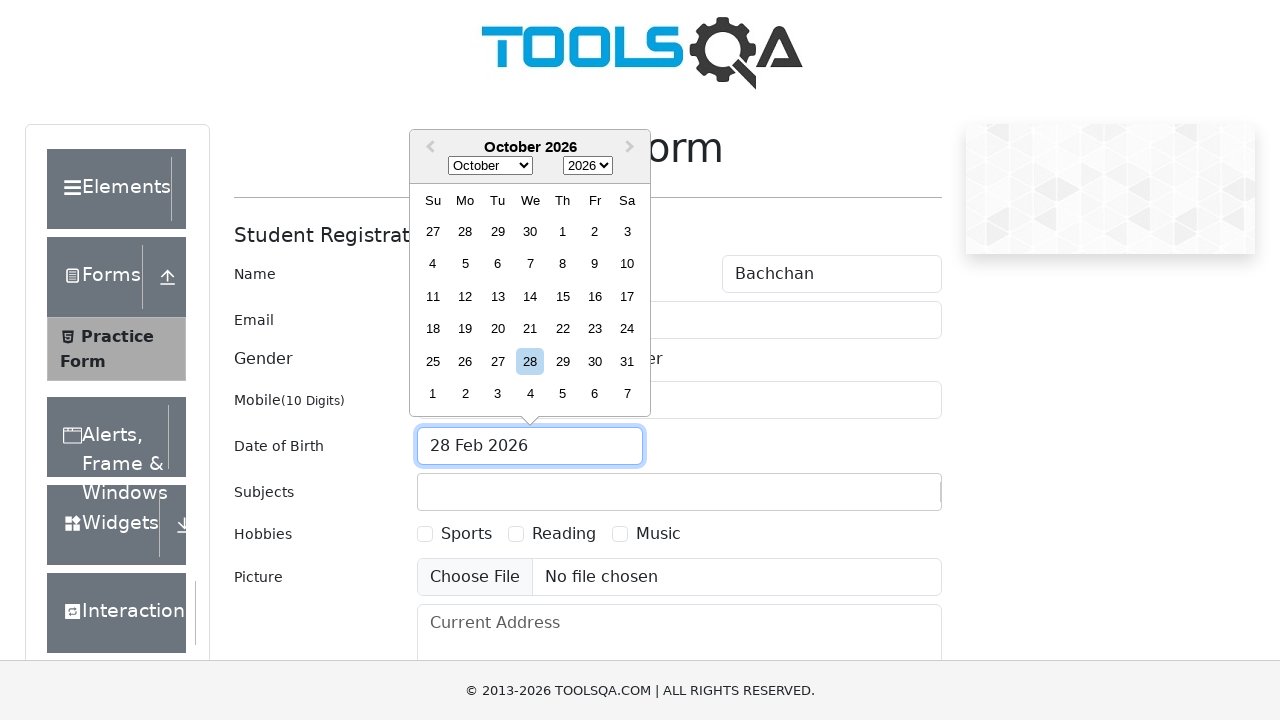

Selected year 1941 from date picker on .react-datepicker__year-select
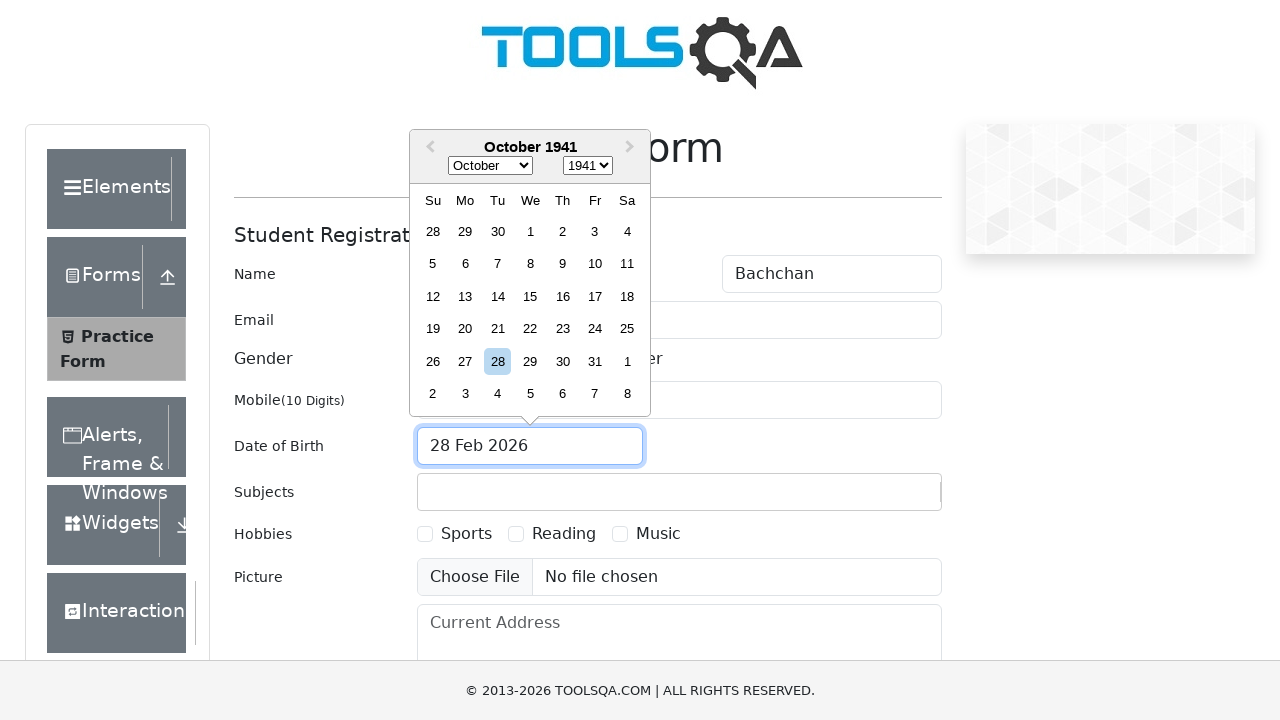

Selected 11th day from date picker at (627, 264) on div.react-datepicker__day:has-text('11'):not(.react-datepicker__day--outside-mon
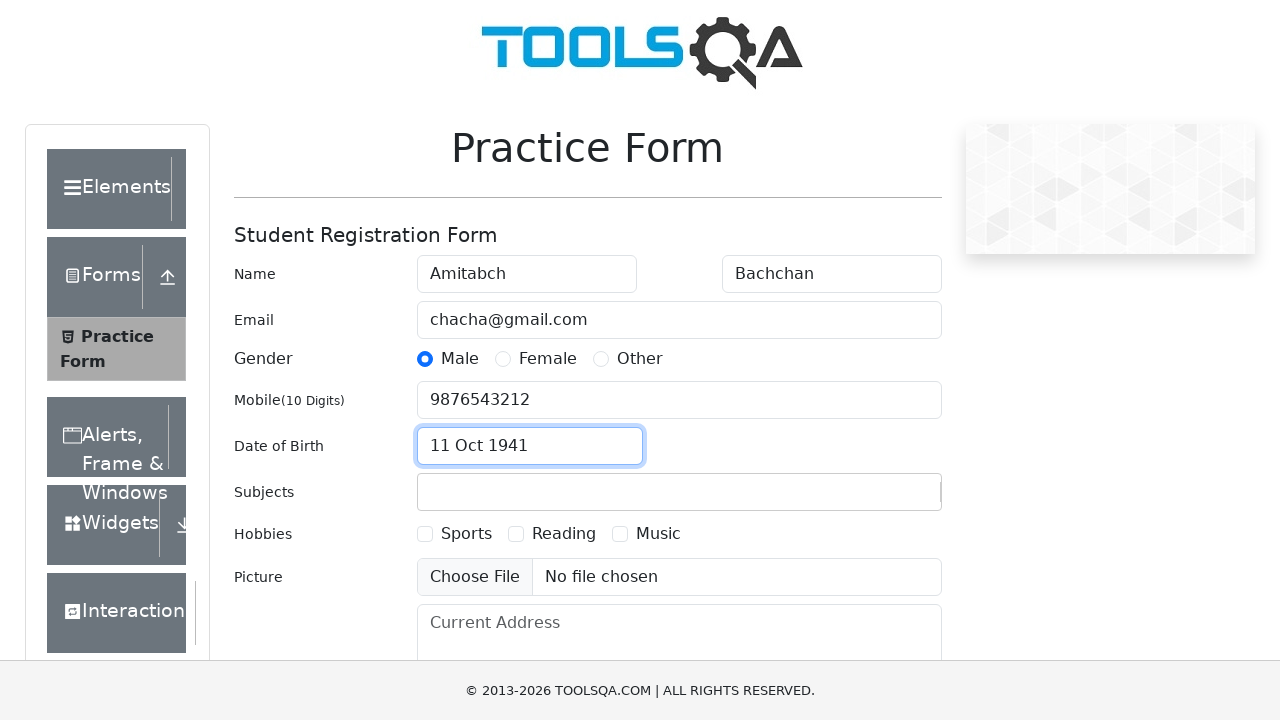

Filled subjects input with 'Arts' on #subjectsInput
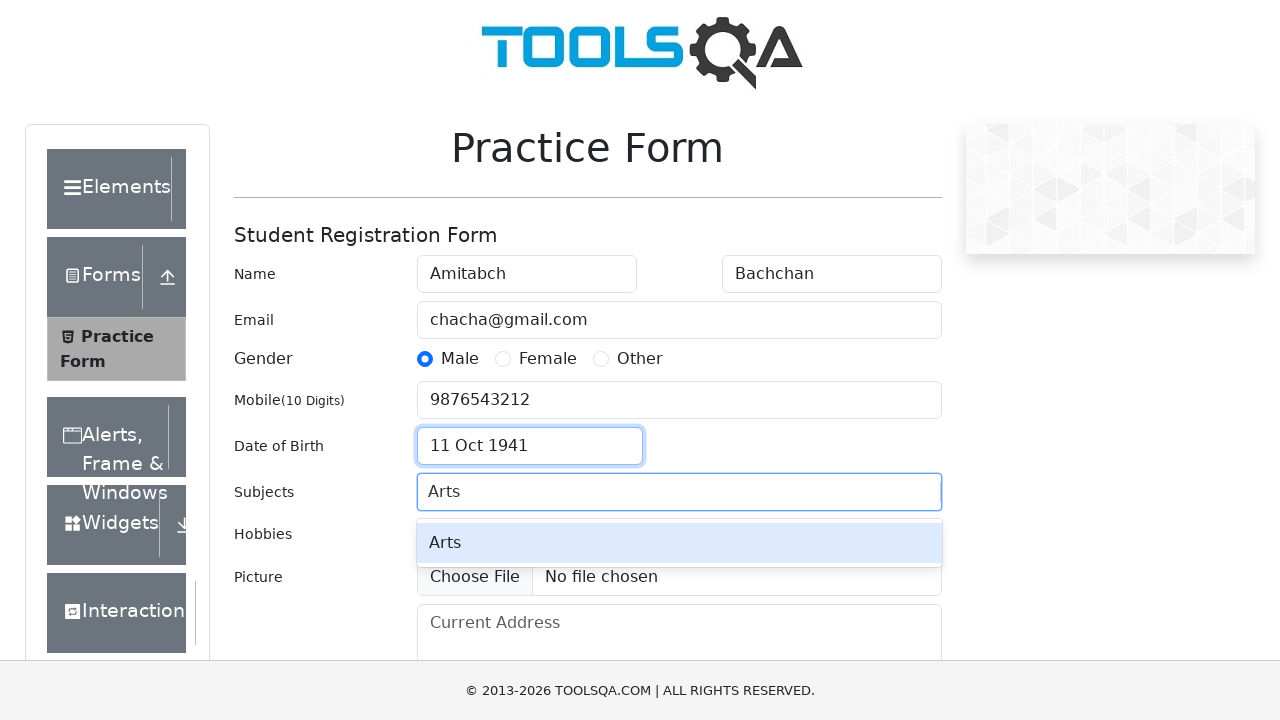

Pressed Enter to add Arts subject on #subjectsInput
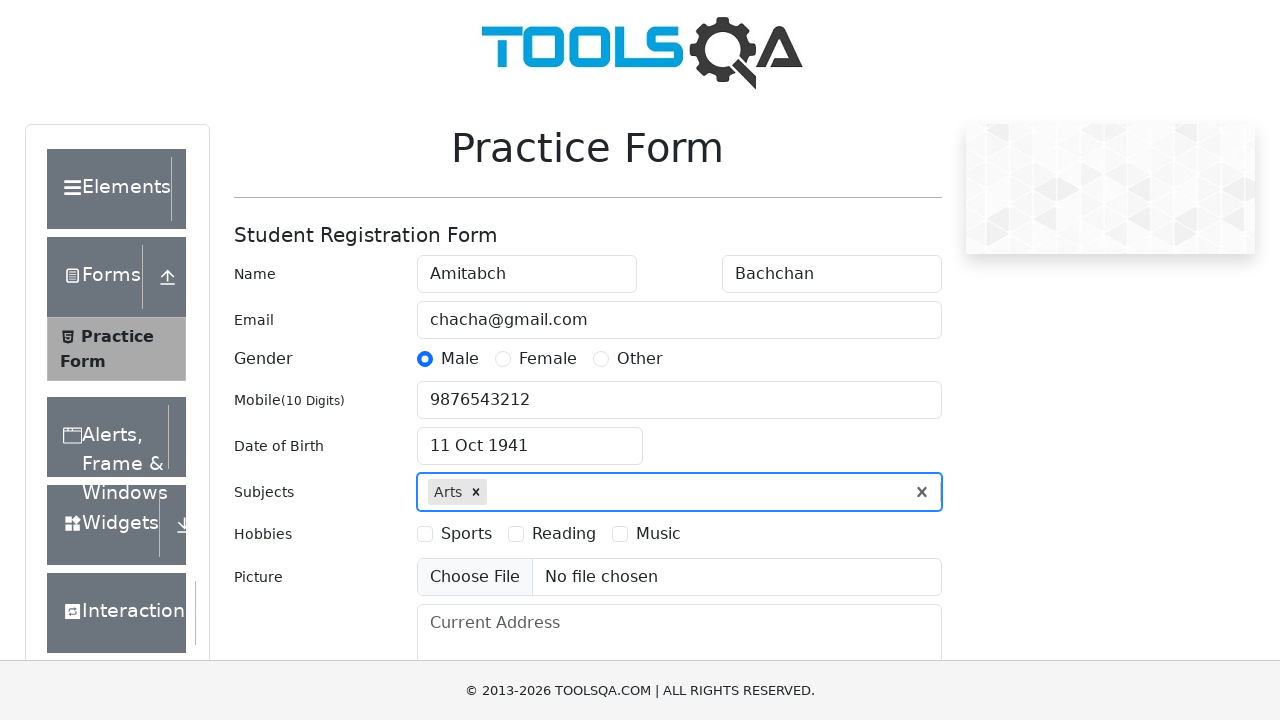

Selected Music hobby checkbox at (658, 534) on label[for='hobbies-checkbox-3']
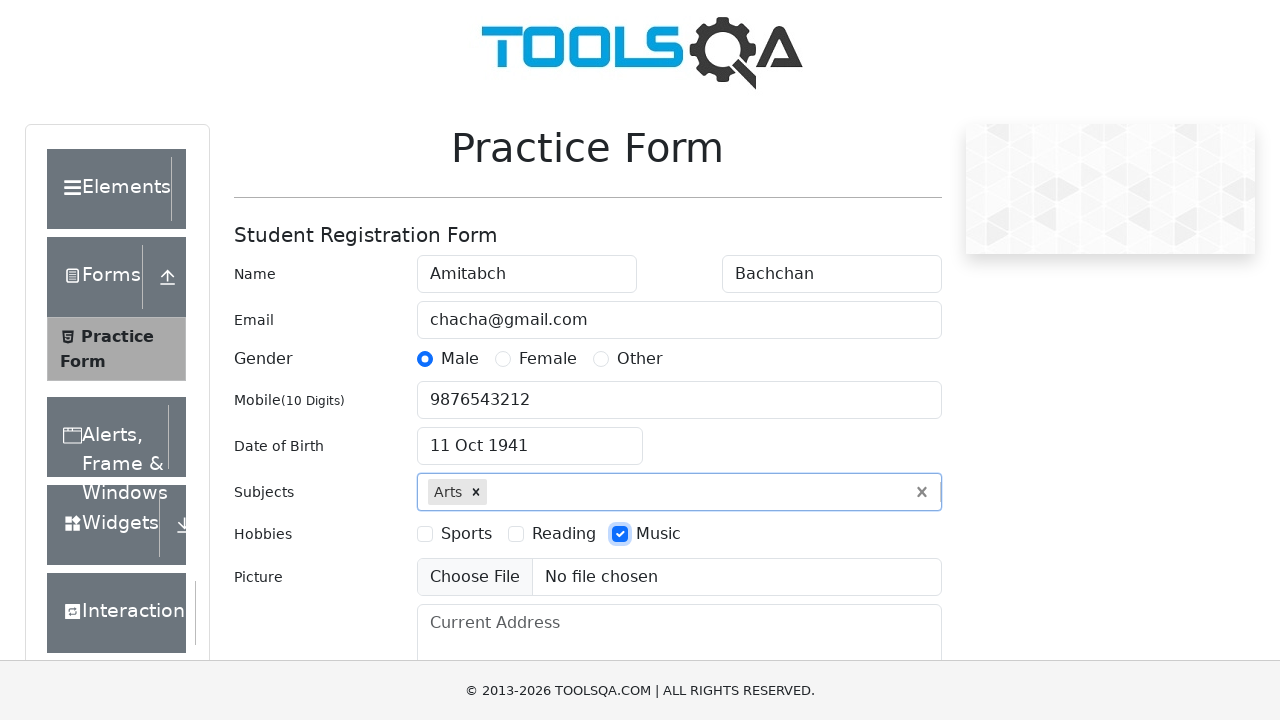

Filled current address with 'Hawa Mahal Rd, Badi Choupad, Pink City' on #currentAddress
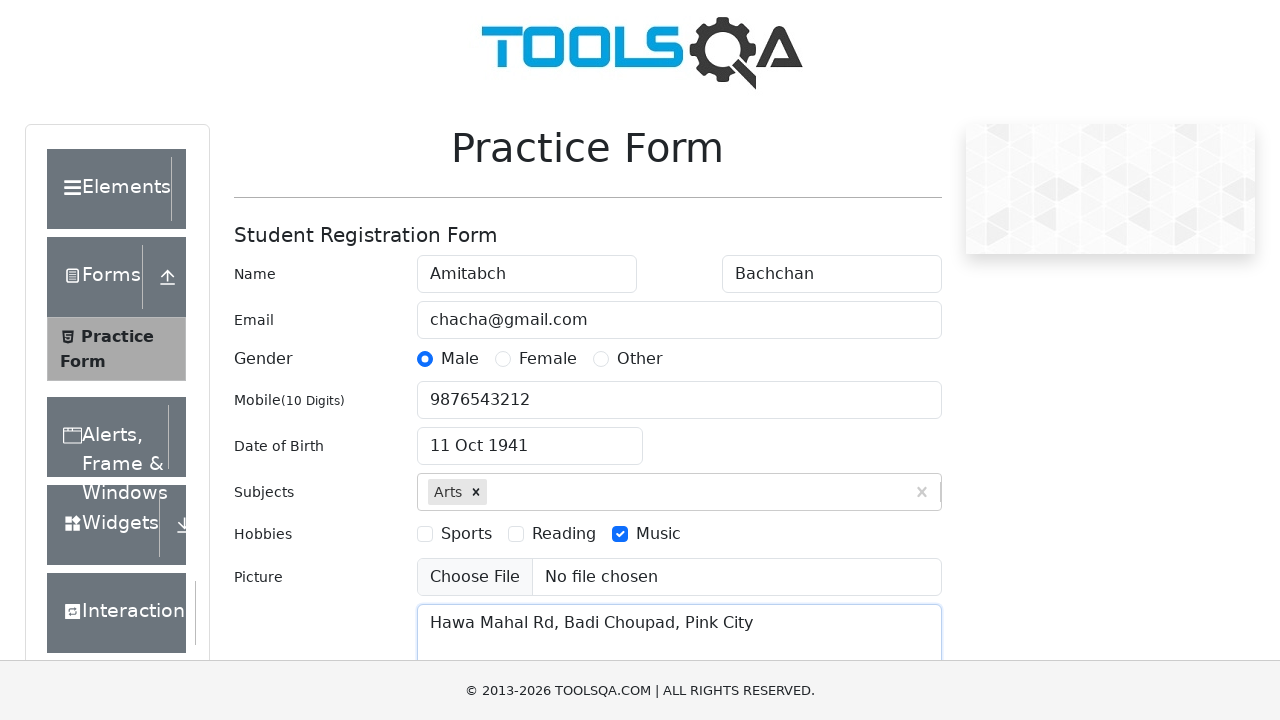

Typed 'Rajasthan' in state selection field on #react-select-3-input
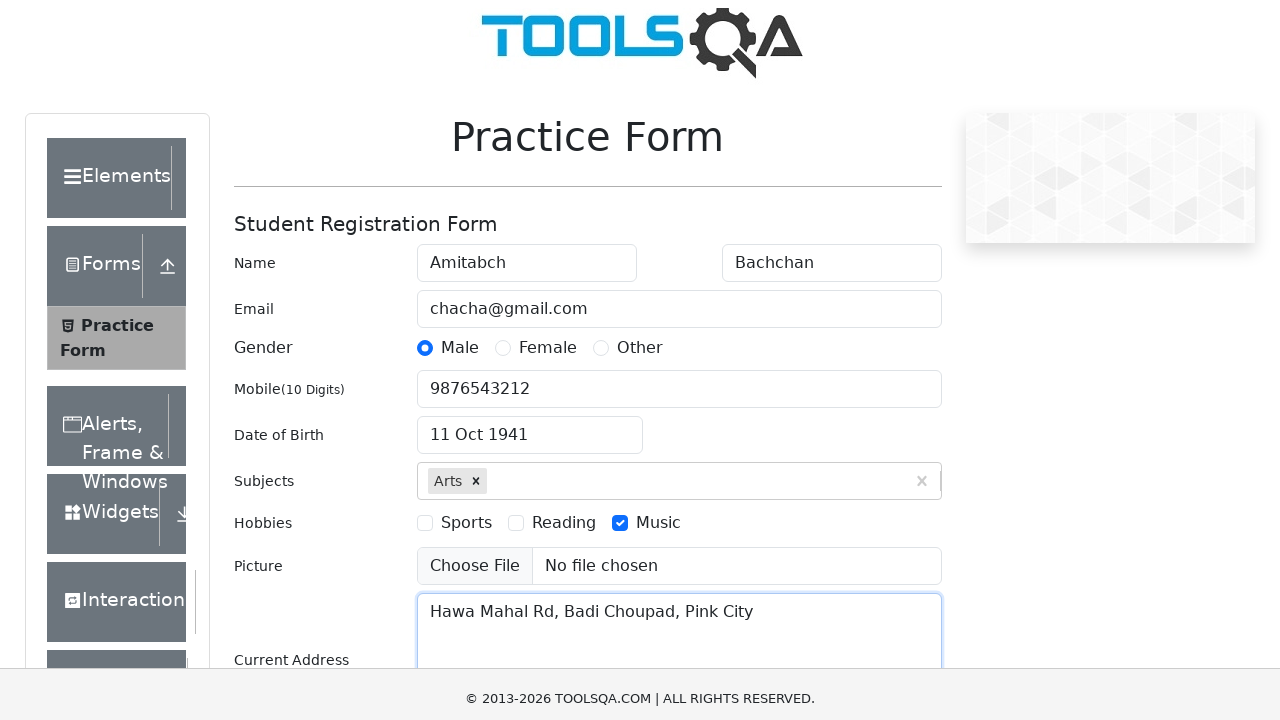

Pressed Enter to select Rajasthan state on #react-select-3-input
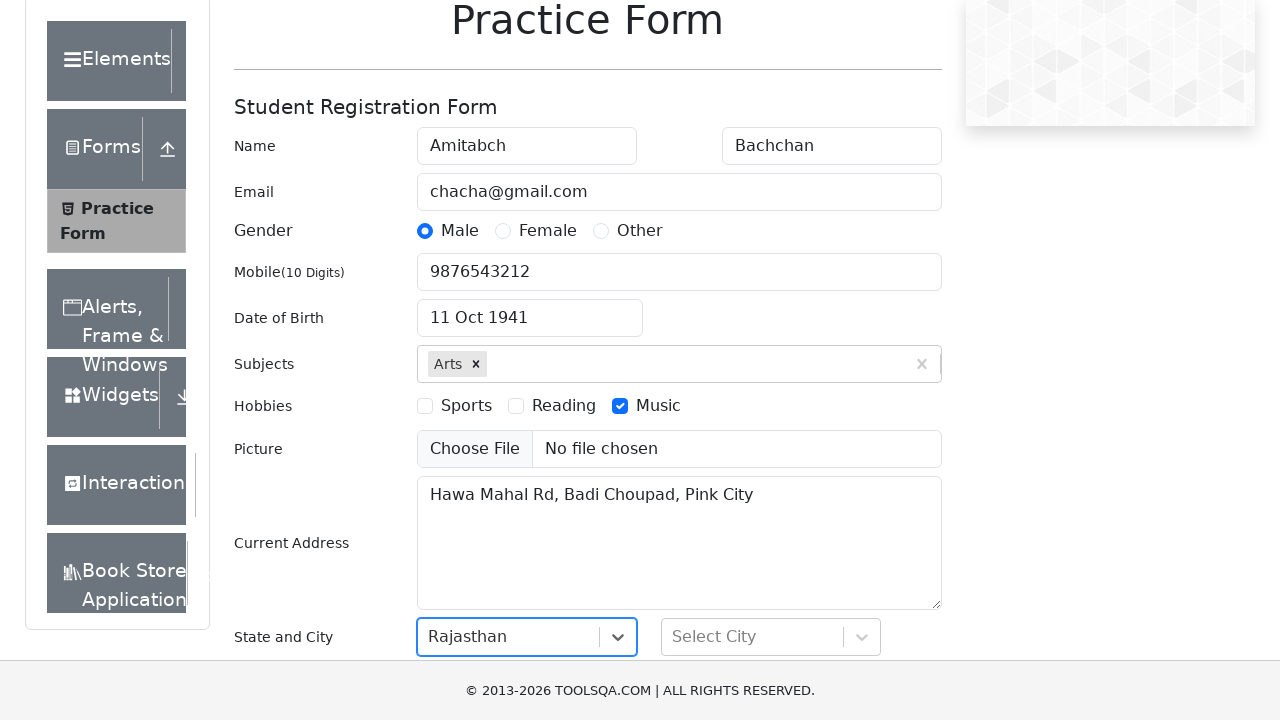

Typed 'Jaipur' in city selection field on #react-select-4-input
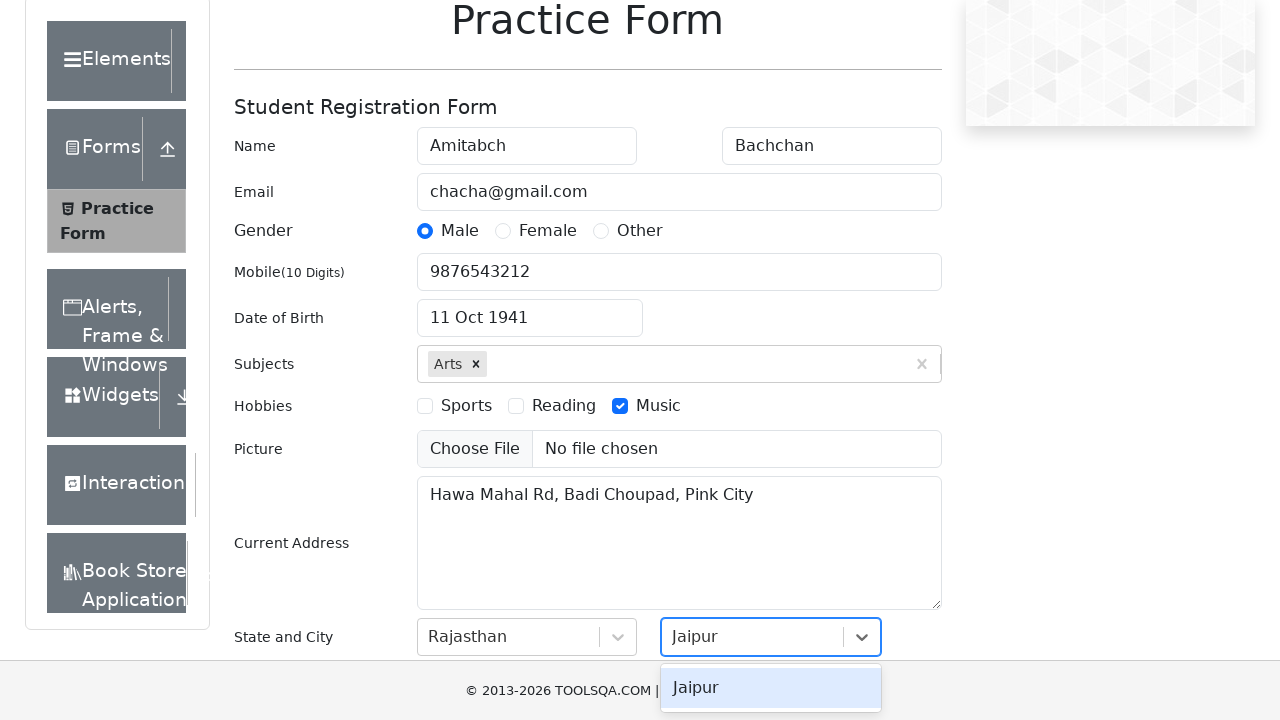

Pressed Enter to select Jaipur city on #react-select-4-input
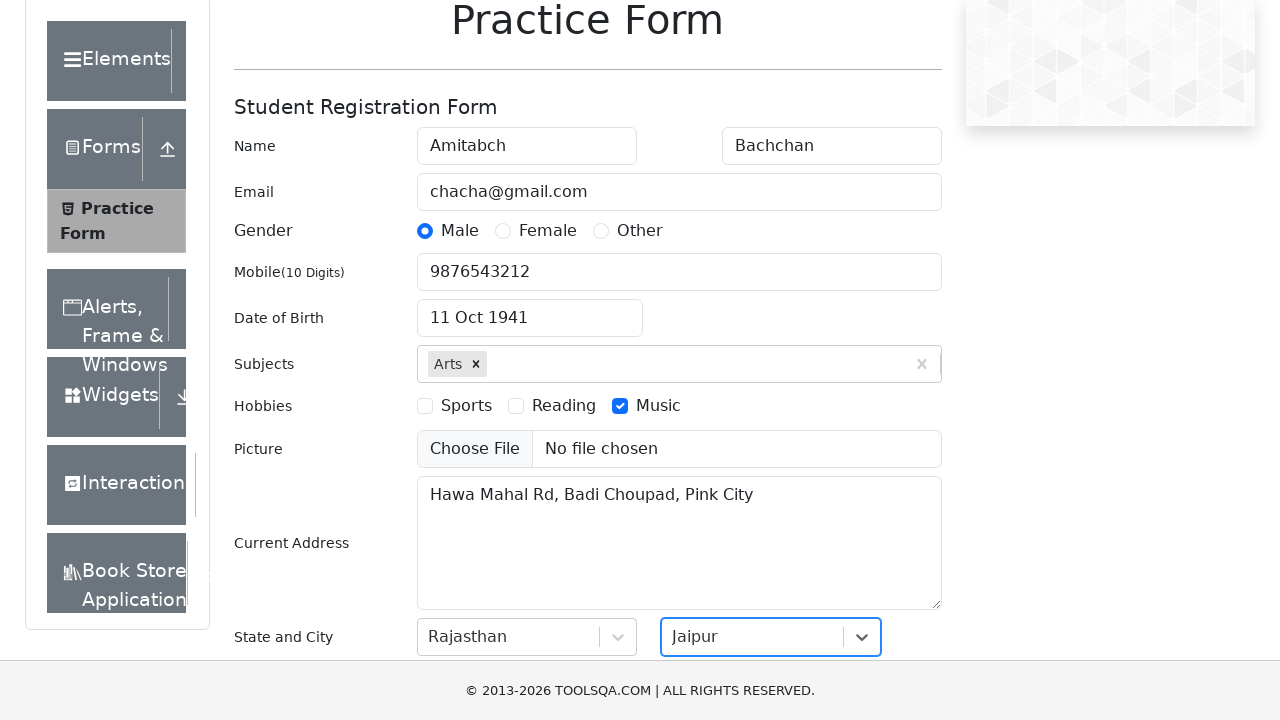

Clicked submit button to submit the registration form at (885, 499) on #submit
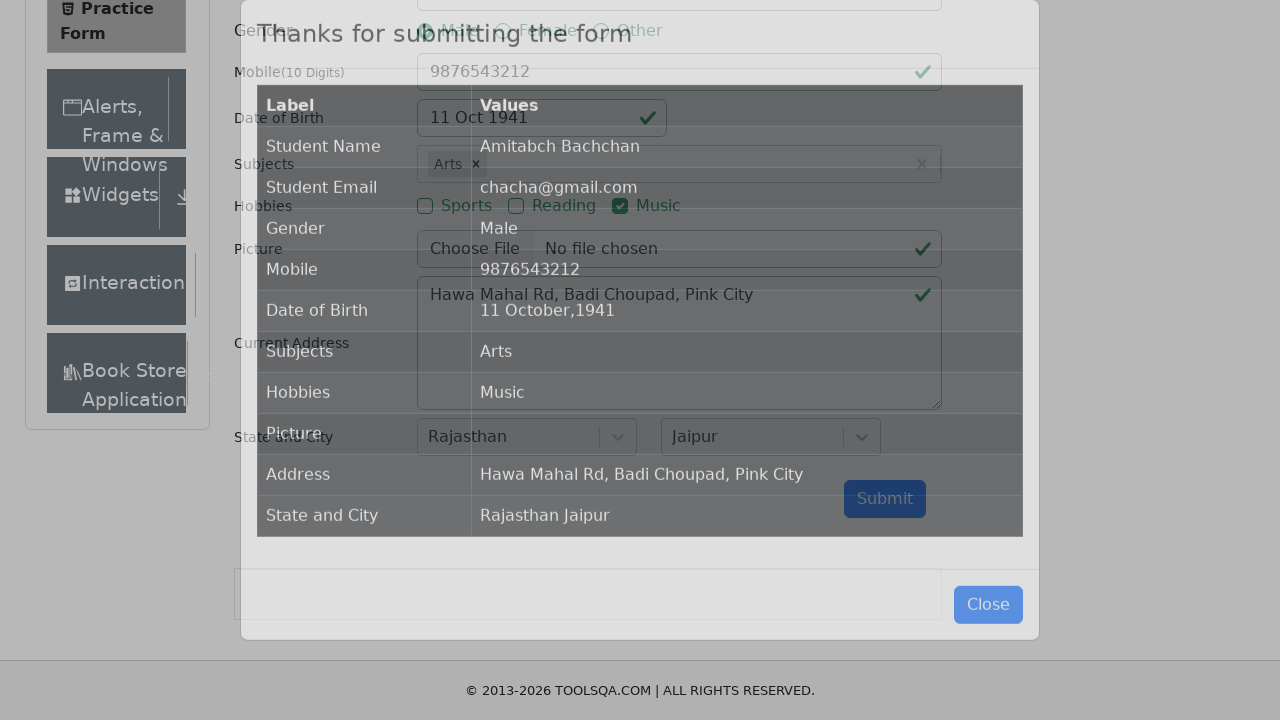

Modal with submitted form results appeared
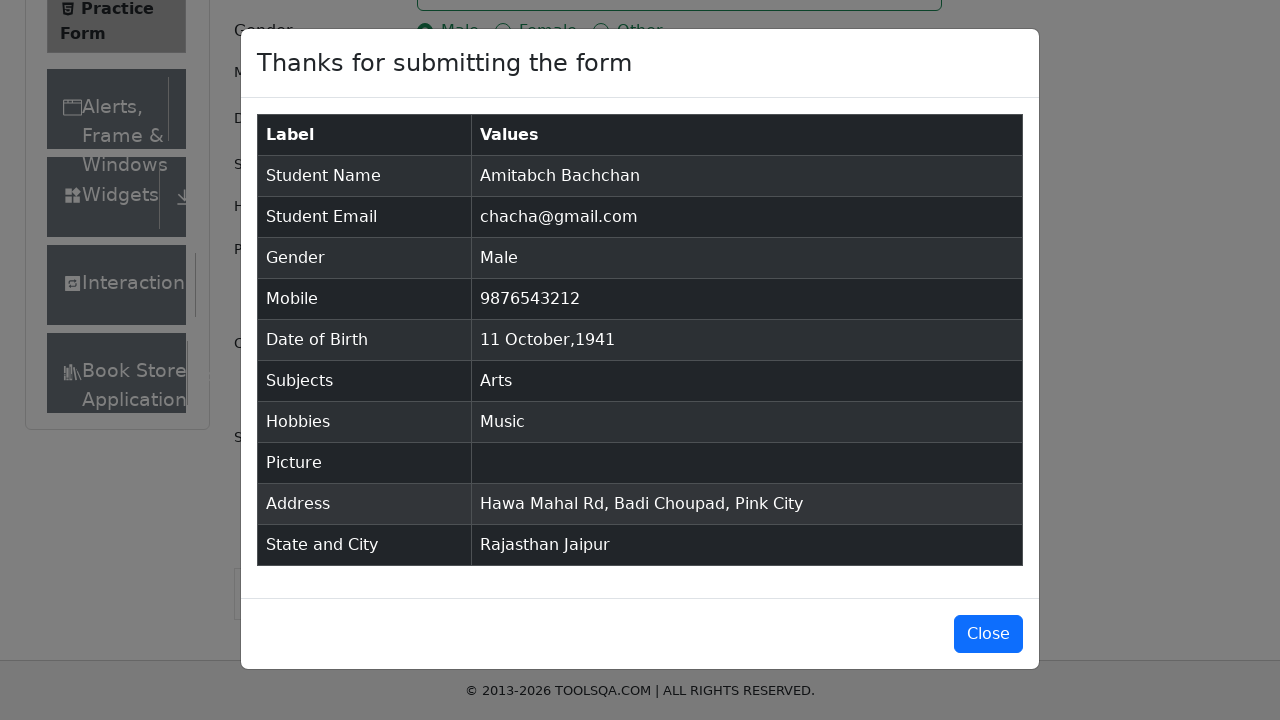

Verified email 'chacha@gmail.com' is displayed in modal results
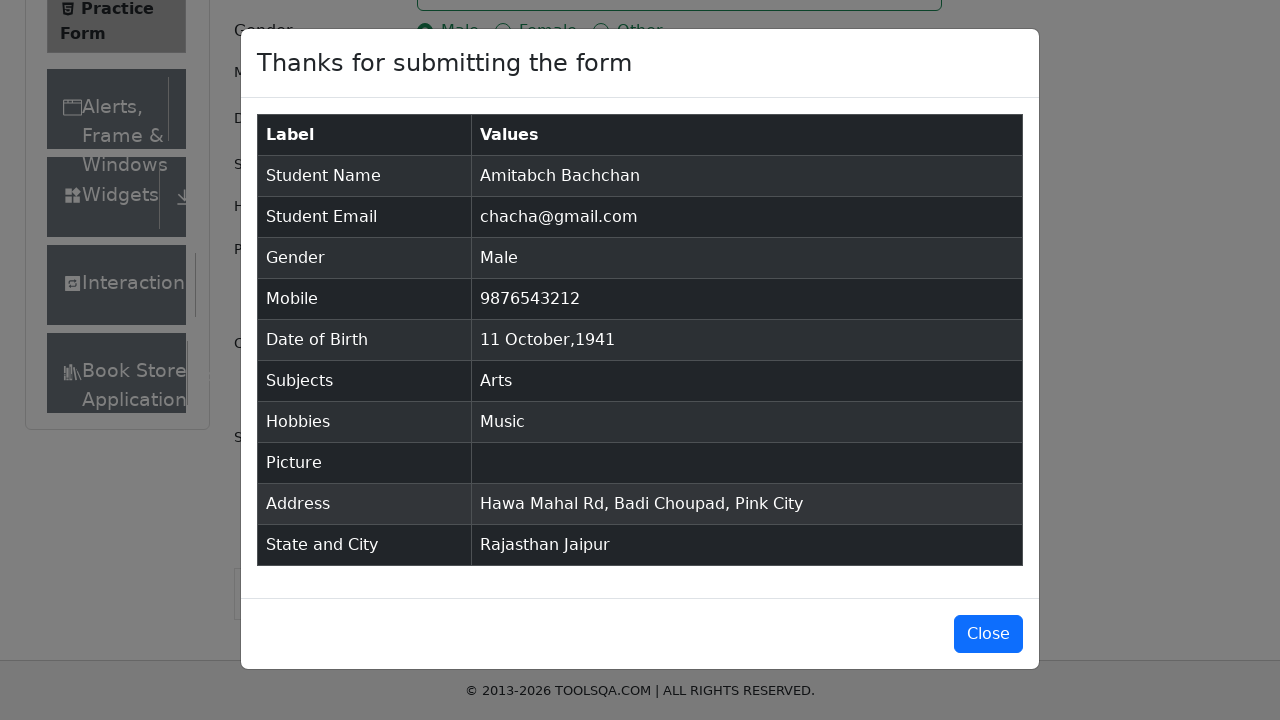

Verified gender 'Male' is displayed in modal results
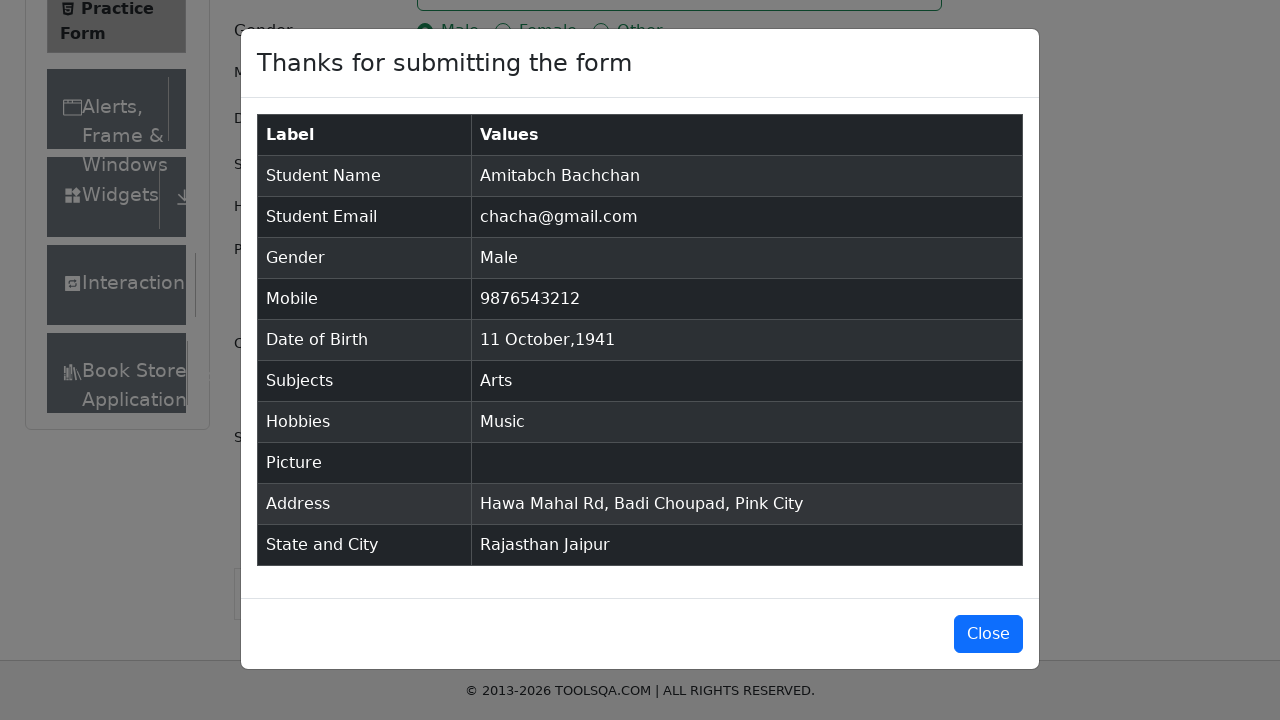

Verified mobile number '9876543212' is displayed in modal results
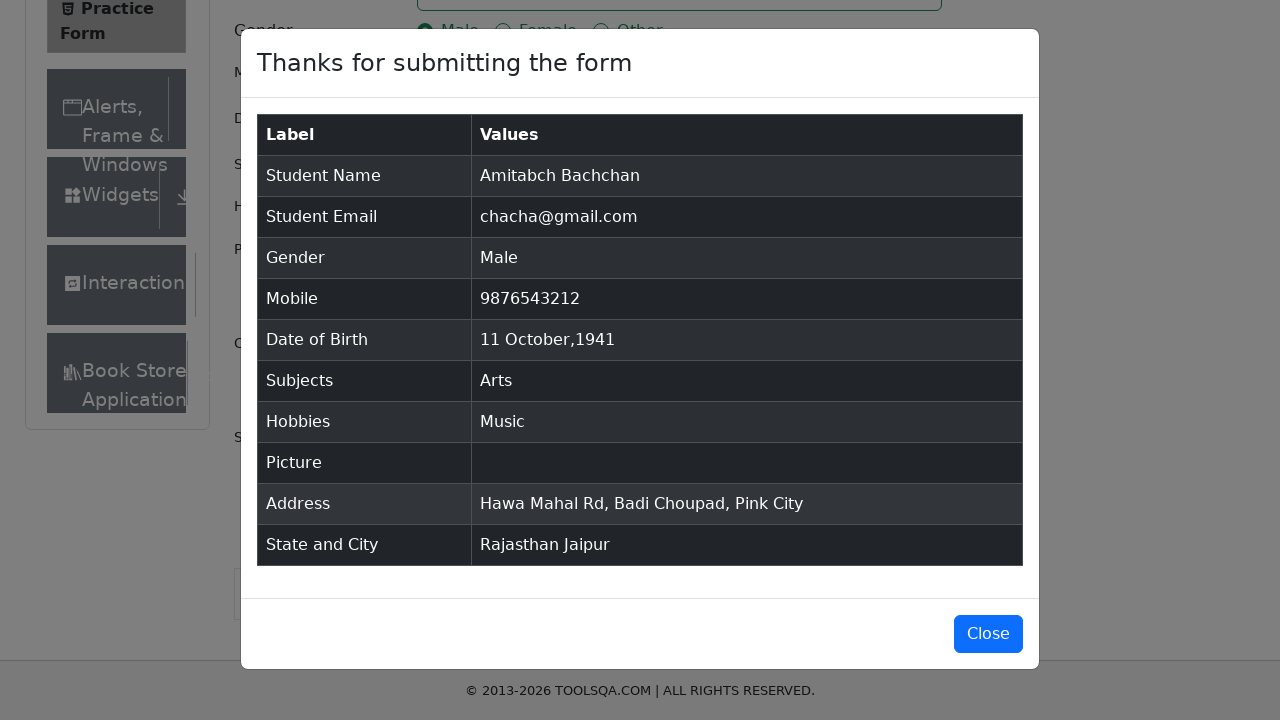

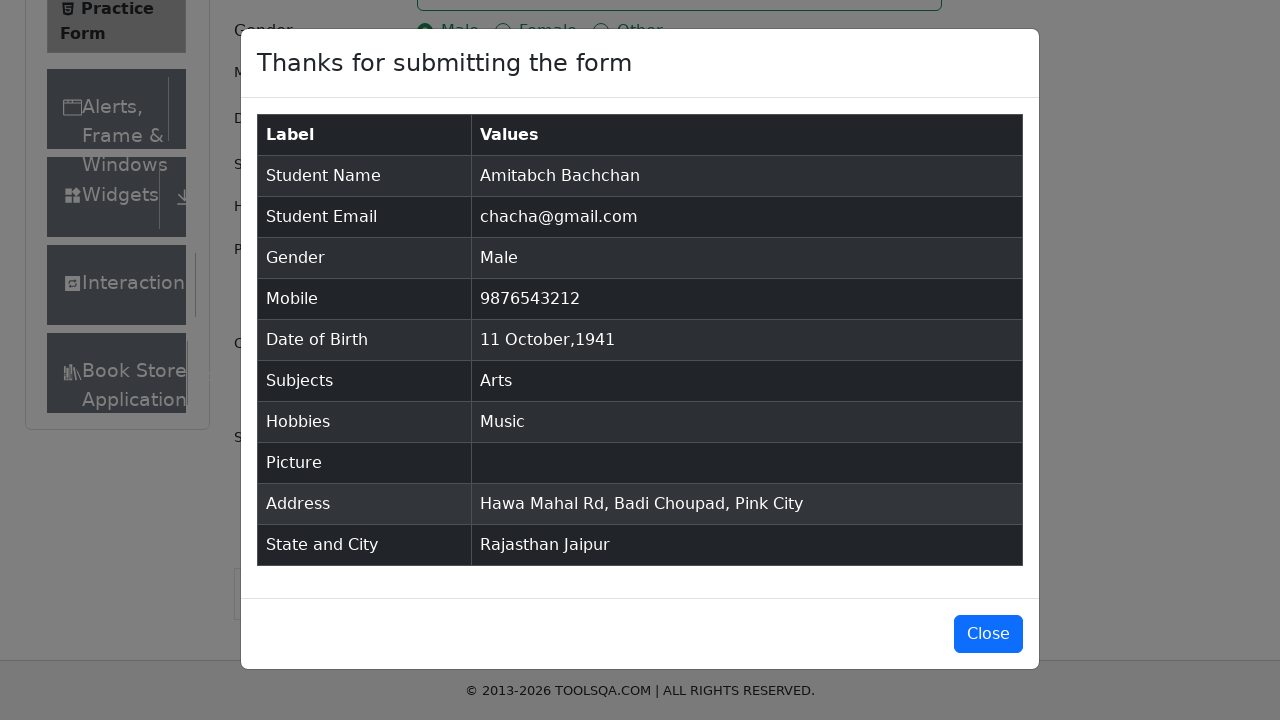